Tests an emoji picker iframe by switching to the iframe, clicking on emoji categories and individual emojis, then switching back to fill out a form and submitting it.

Starting URL: https://www.jqueryscript.net/demo/Easy-iFrame-based-Twitter-Emoji-Picker-Plugin-jQuery-Emoojis/

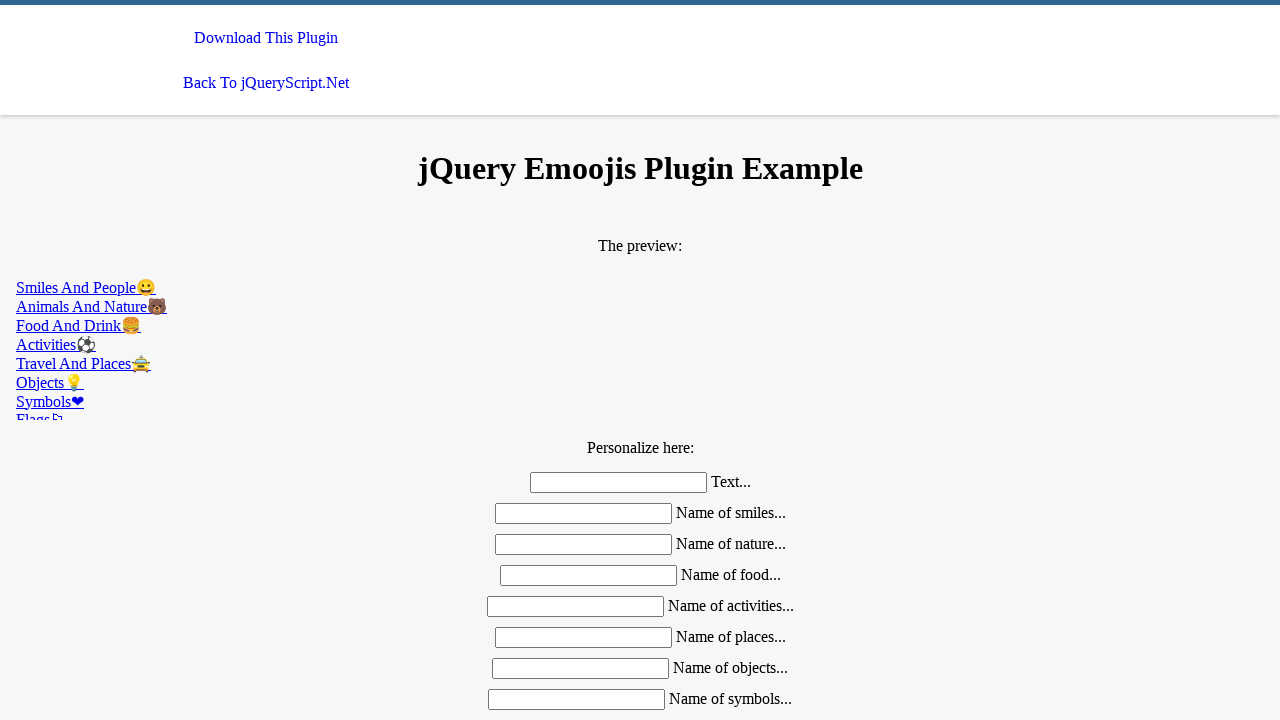

Located emoji picker iframe
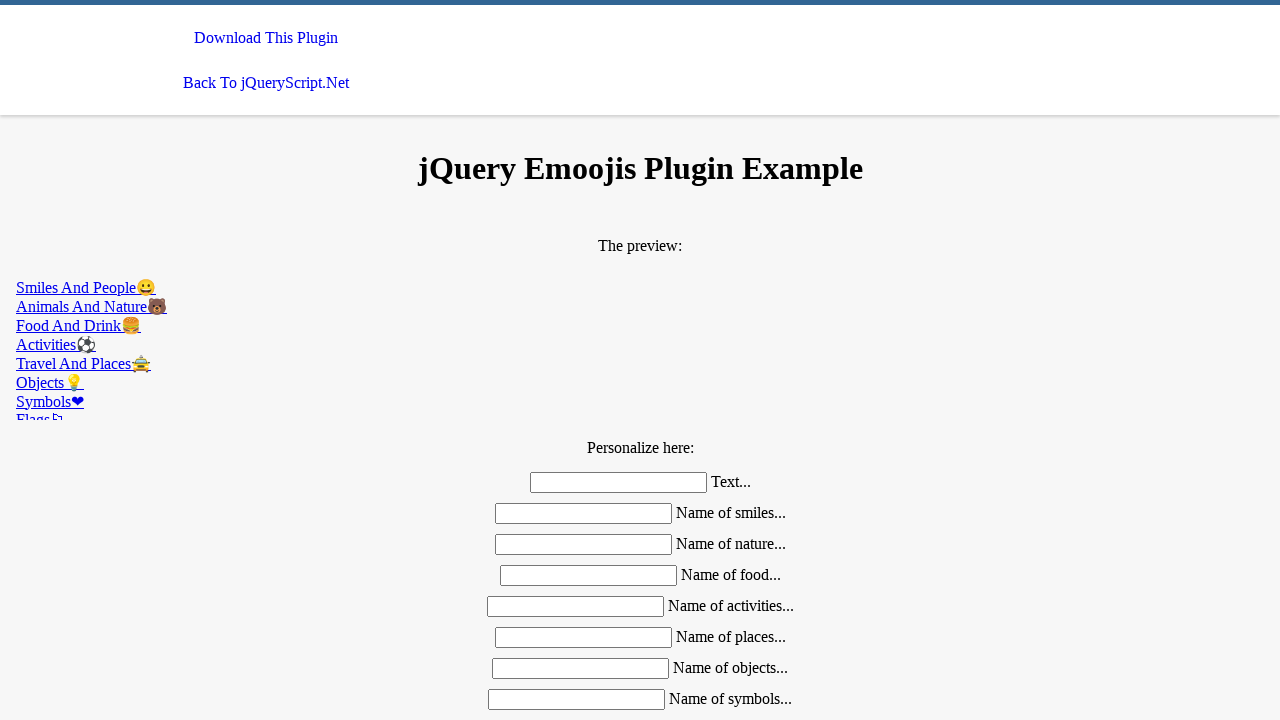

Clicked on nature emoji category at (640, 306) on iframe#emoojis >> internal:control=enter-frame >> xpath=//a[contains(@href, 'nat
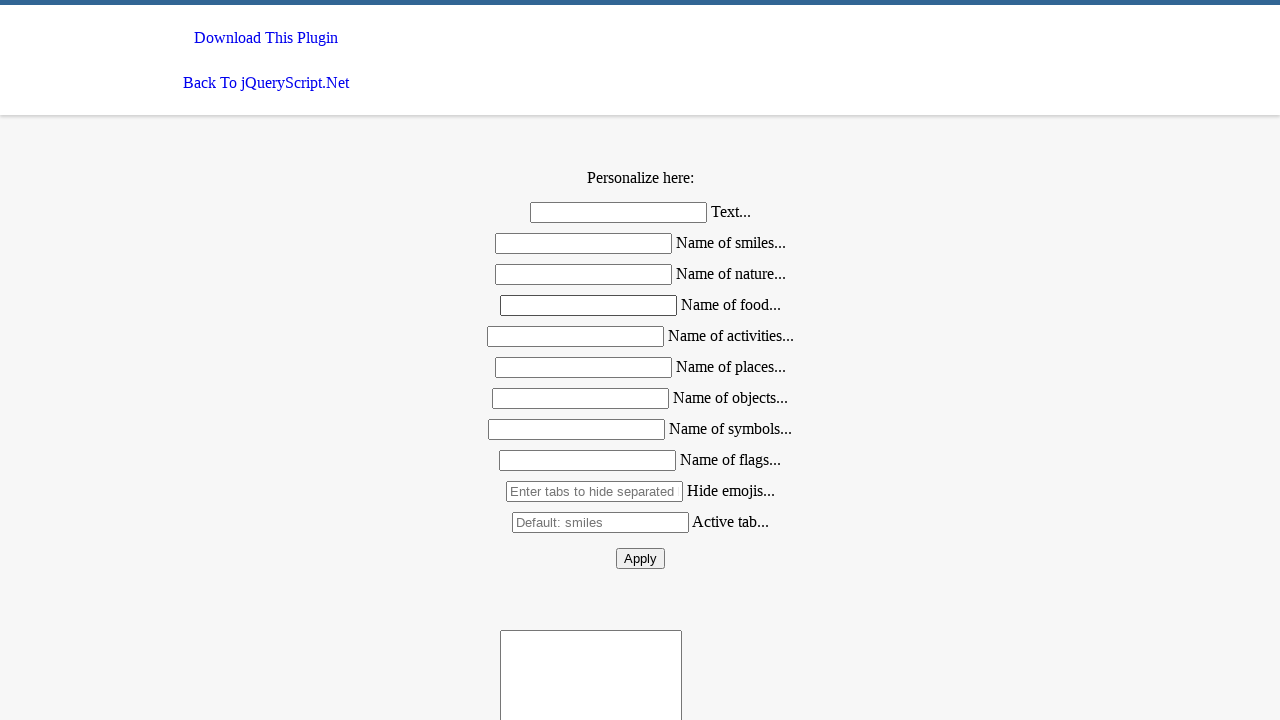

Located 1 emoji elements in nature category
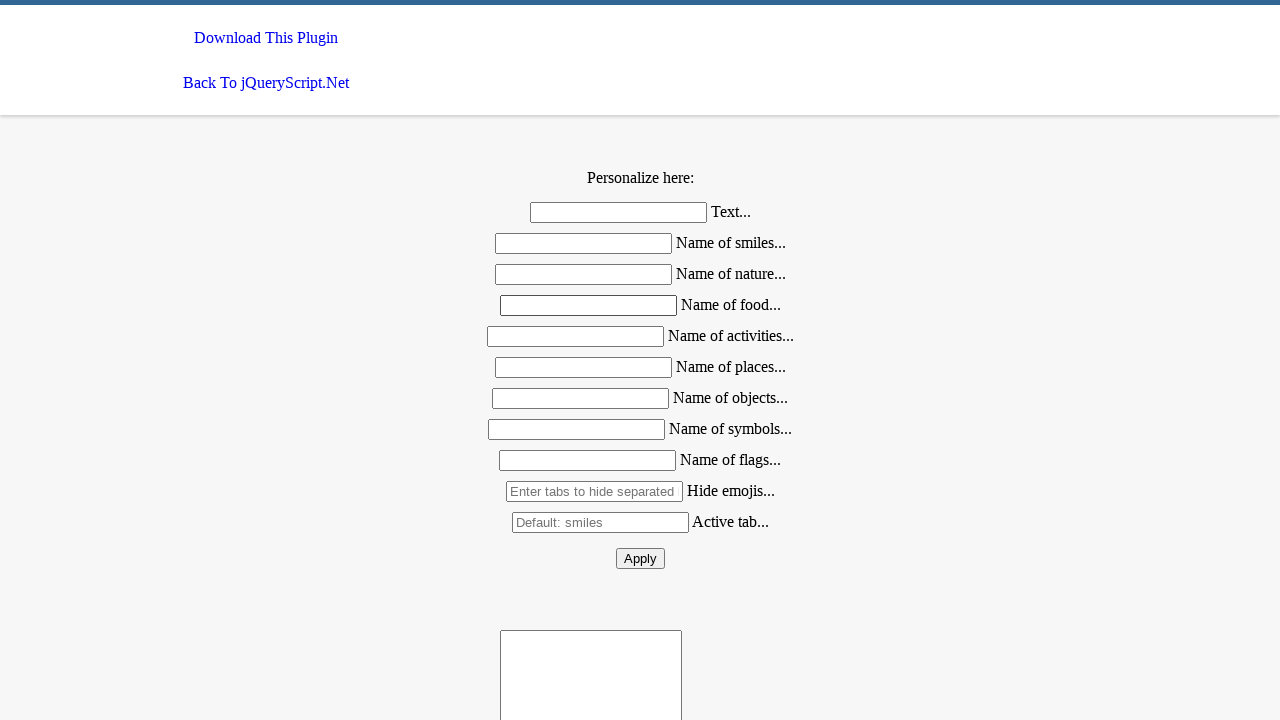

Clicked on an emoji in nature category at (640, 385) on iframe#emoojis >> internal:control=enter-frame >> xpath=//div[@id='nature']//div
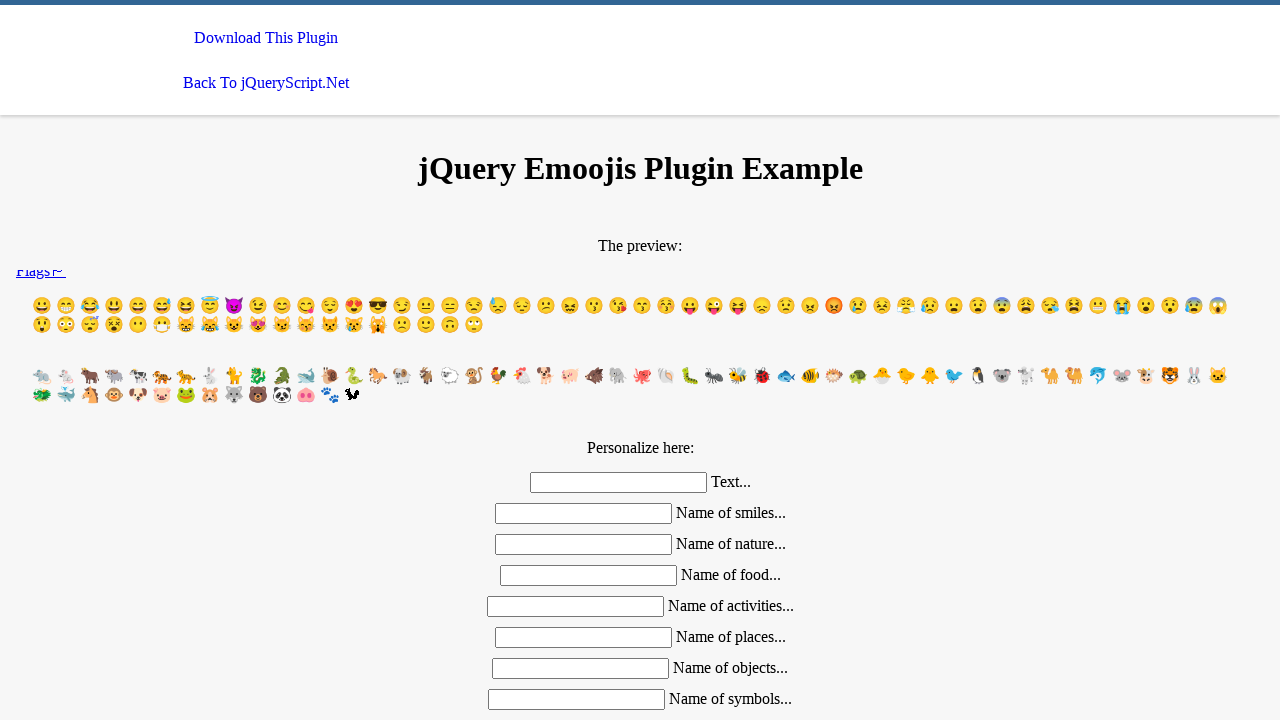

Switched back to parent frame
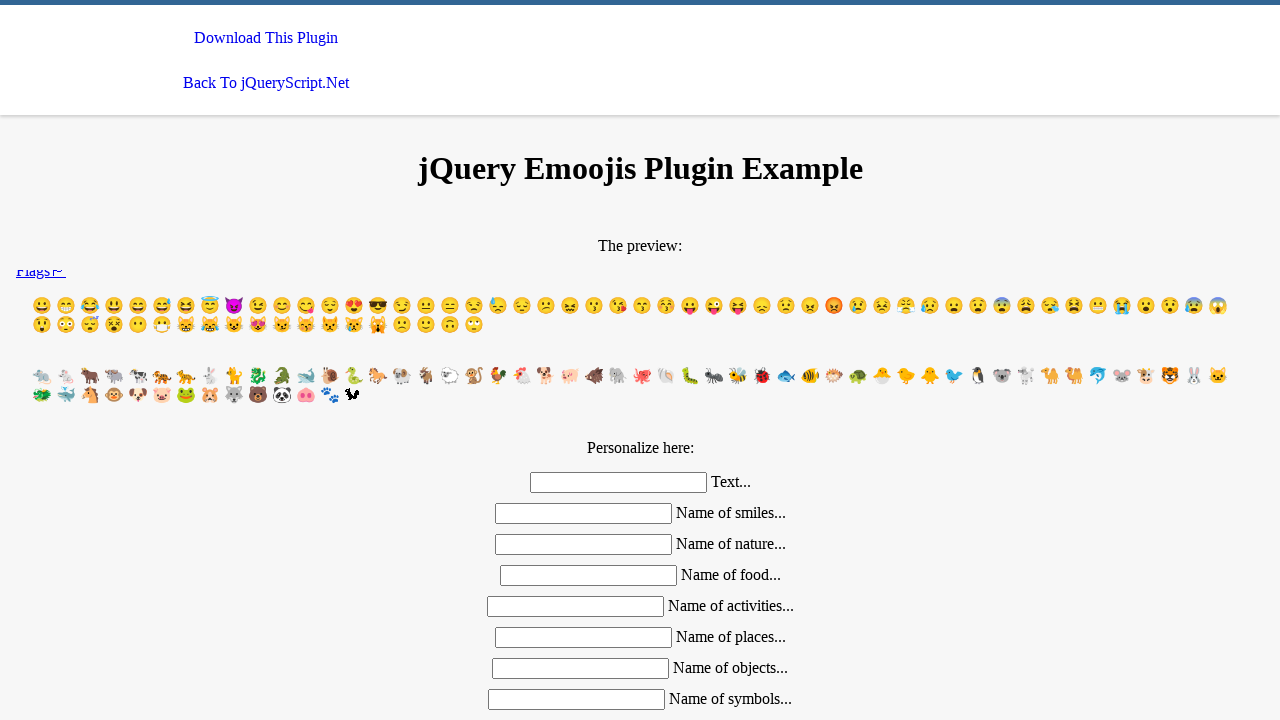

Located 11 text input fields
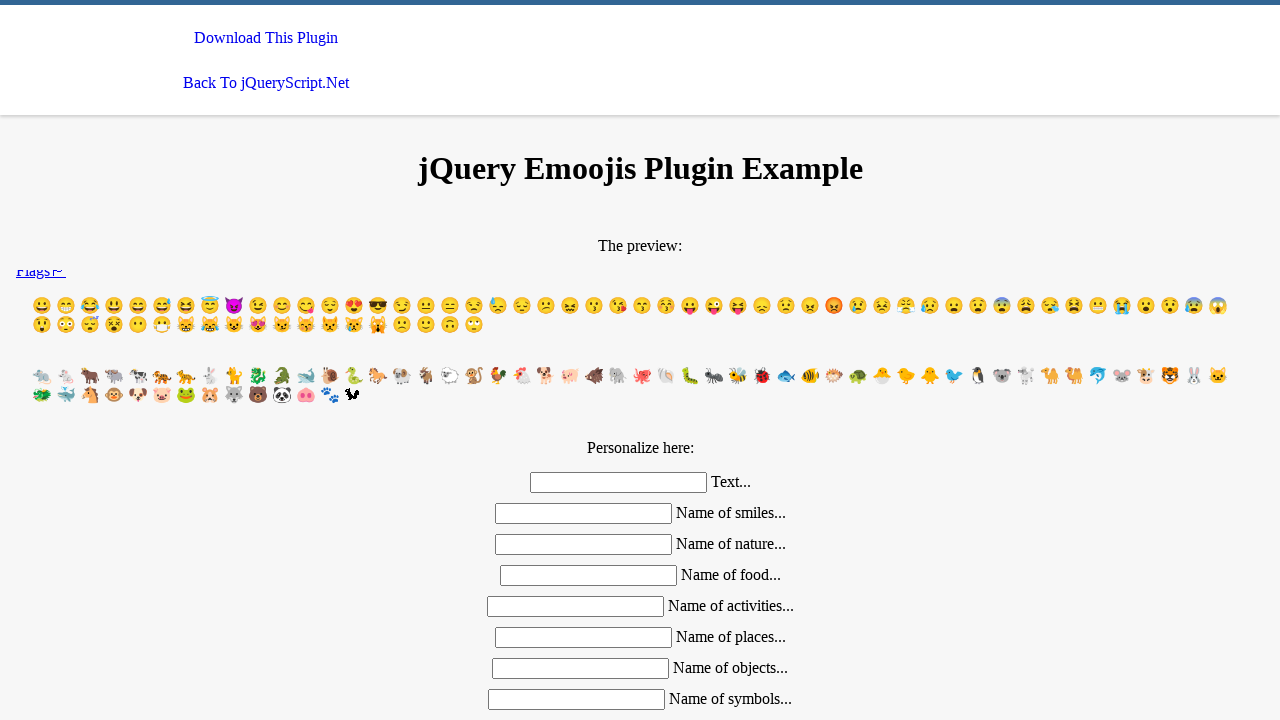

Filled text field 1 with 'Bir' on xpath=//input[@class='mdl-textfield__input'] >> nth=0
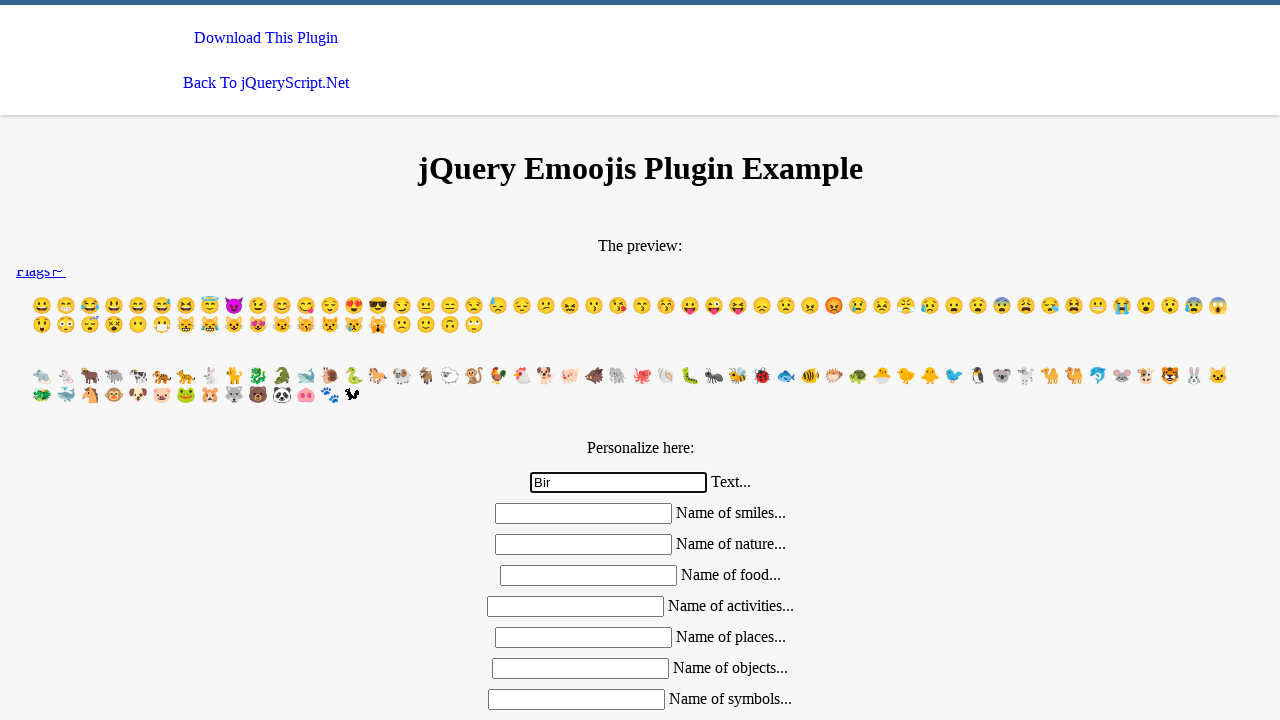

Filled text field 2 with 'iframe' on xpath=//input[@class='mdl-textfield__input'] >> nth=1
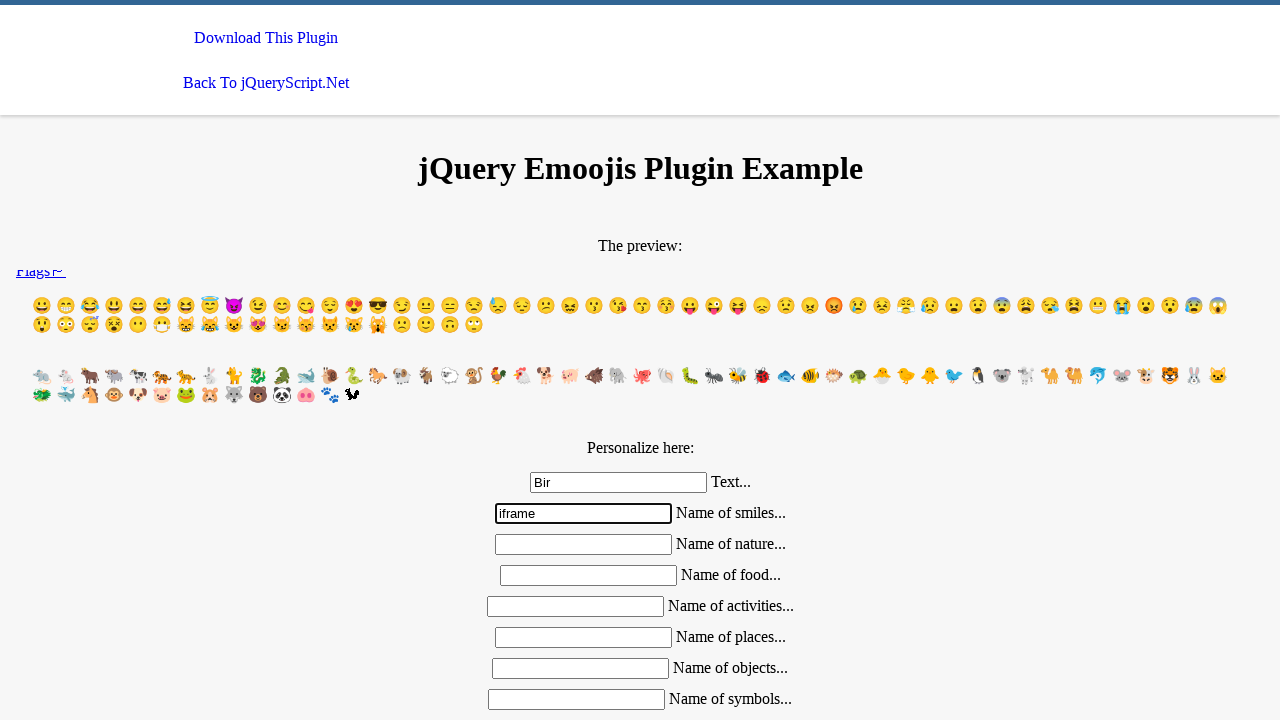

Filled text field 3 with 'sorusu' on xpath=//input[@class='mdl-textfield__input'] >> nth=2
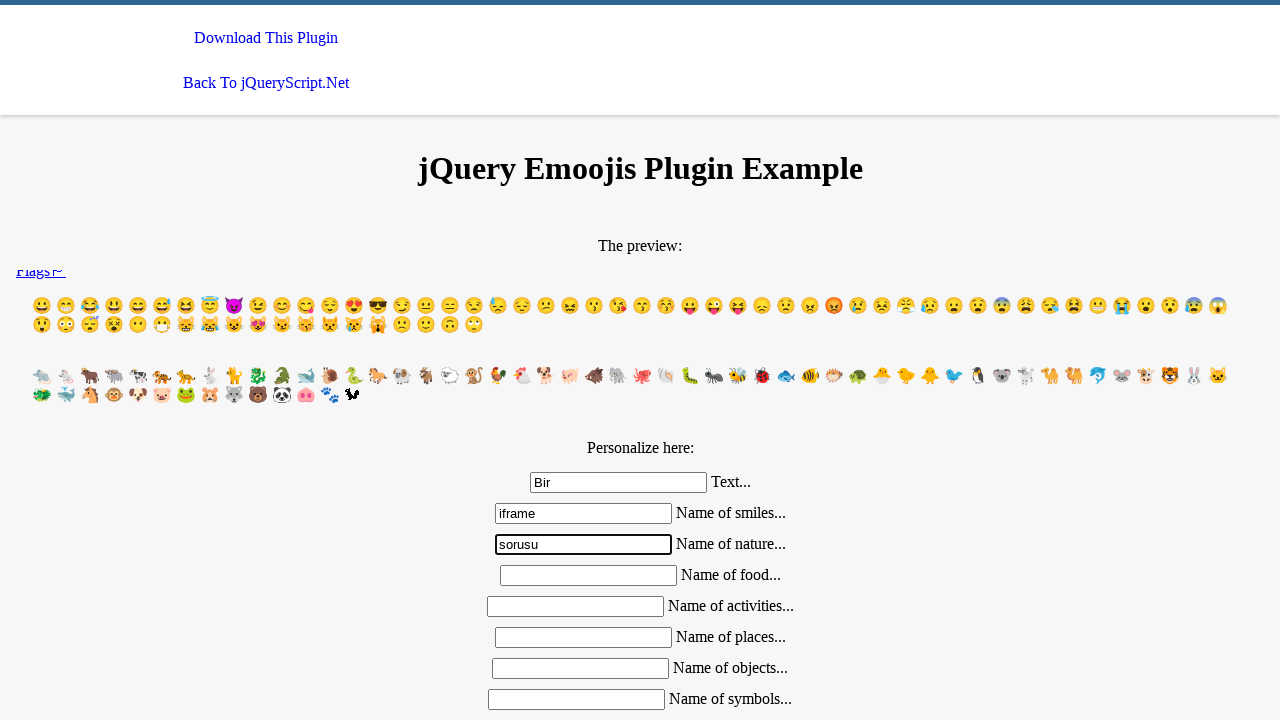

Filled text field 4 with 'bu' on xpath=//input[@class='mdl-textfield__input'] >> nth=3
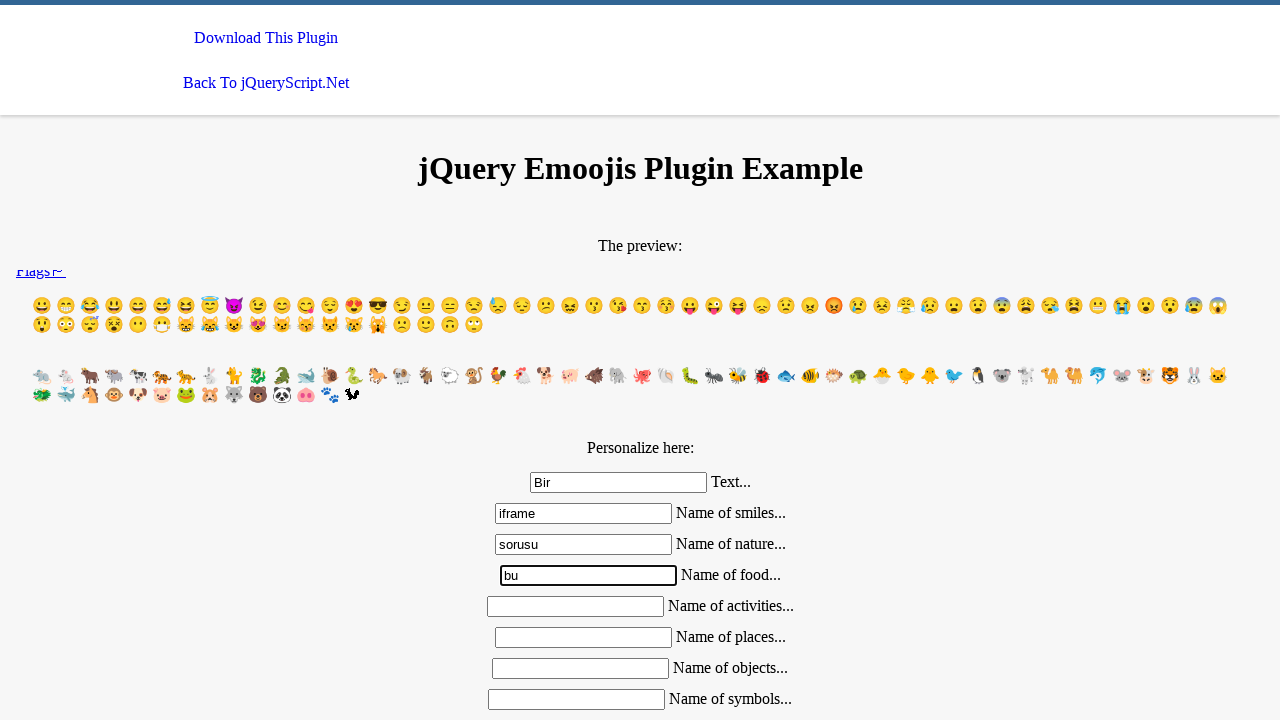

Filled text field 5 with 'kadar' on xpath=//input[@class='mdl-textfield__input'] >> nth=4
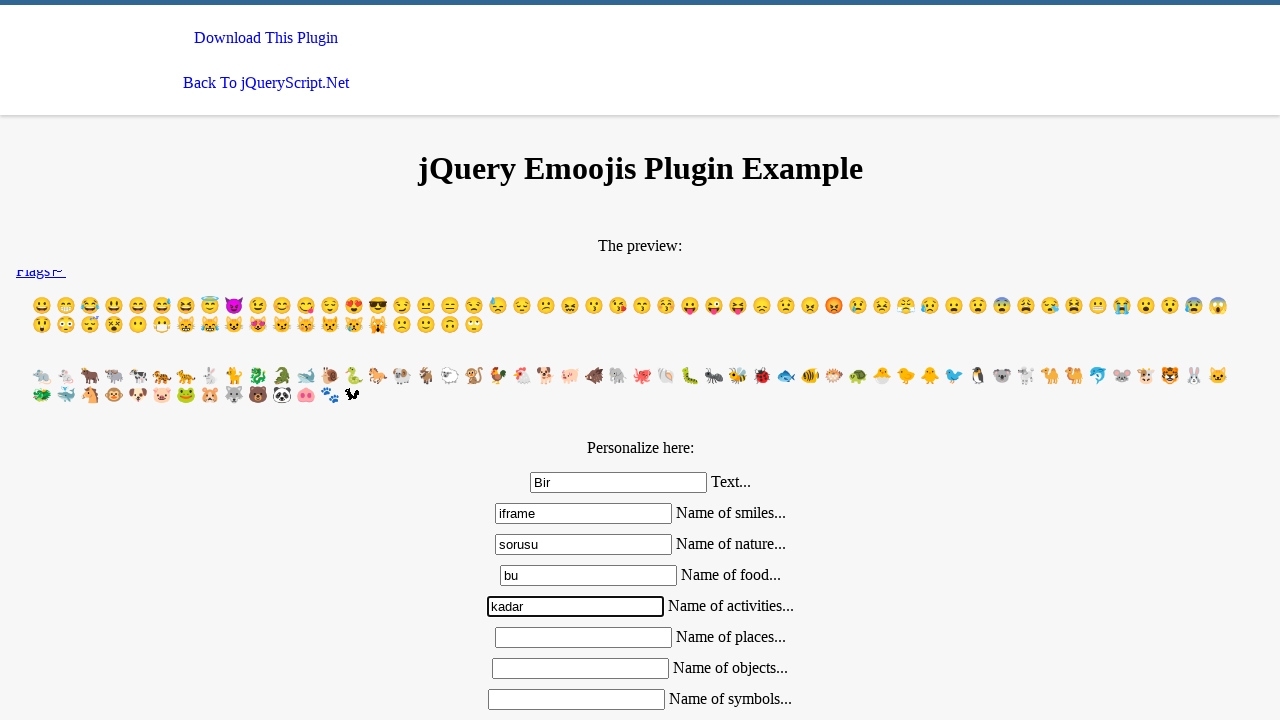

Filled text field 6 with 'eglenceli' on xpath=//input[@class='mdl-textfield__input'] >> nth=5
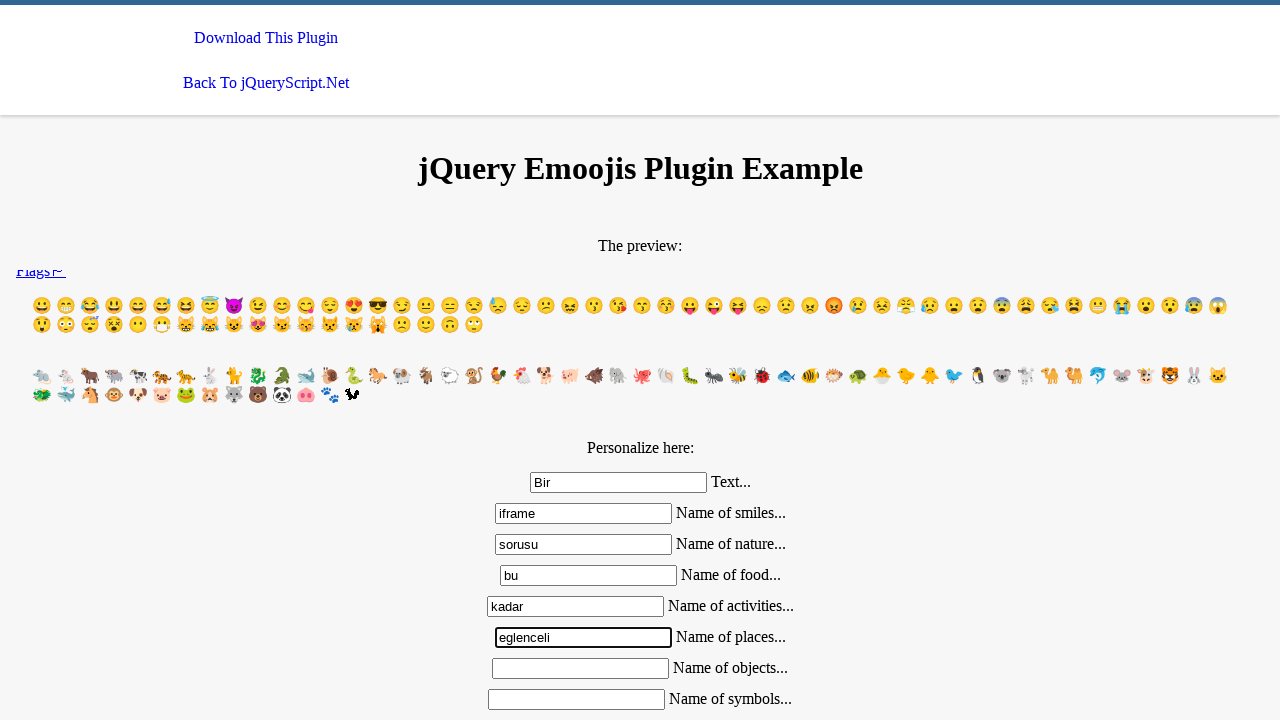

Filled text field 7 with 'olabilir' on xpath=//input[@class='mdl-textfield__input'] >> nth=6
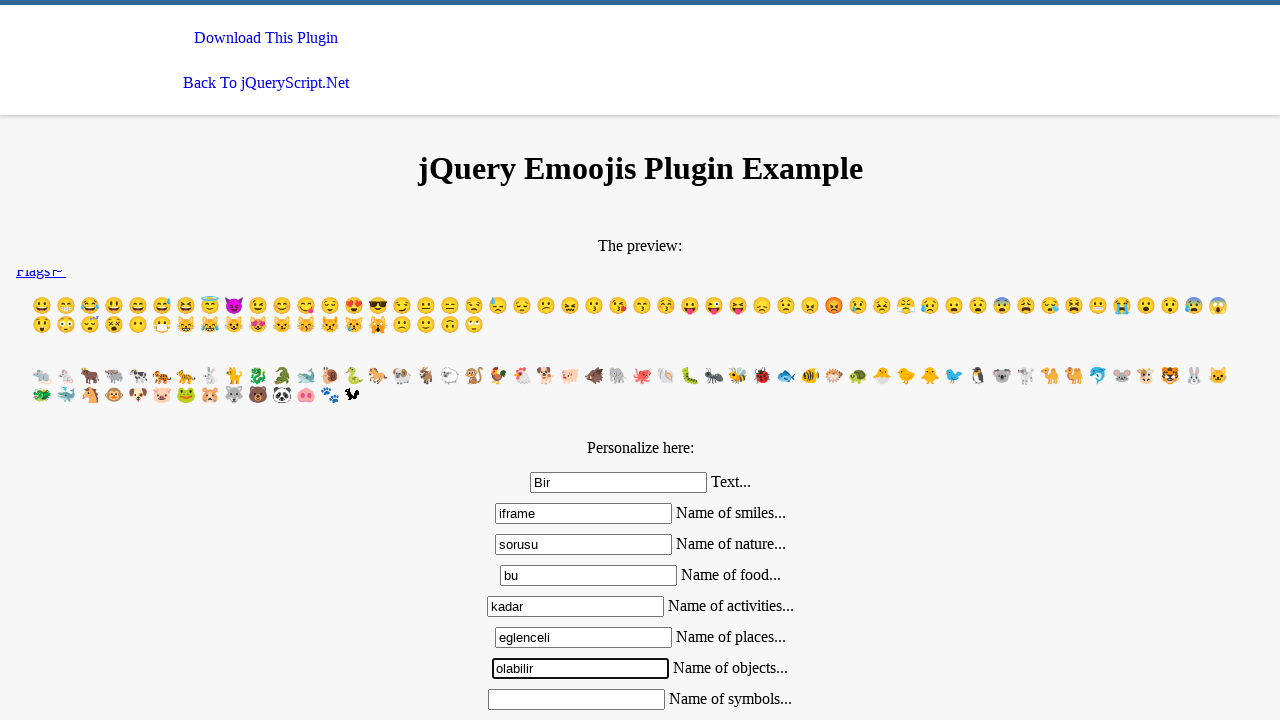

Filled text field 8 with 'sizce de ' on xpath=//input[@class='mdl-textfield__input'] >> nth=7
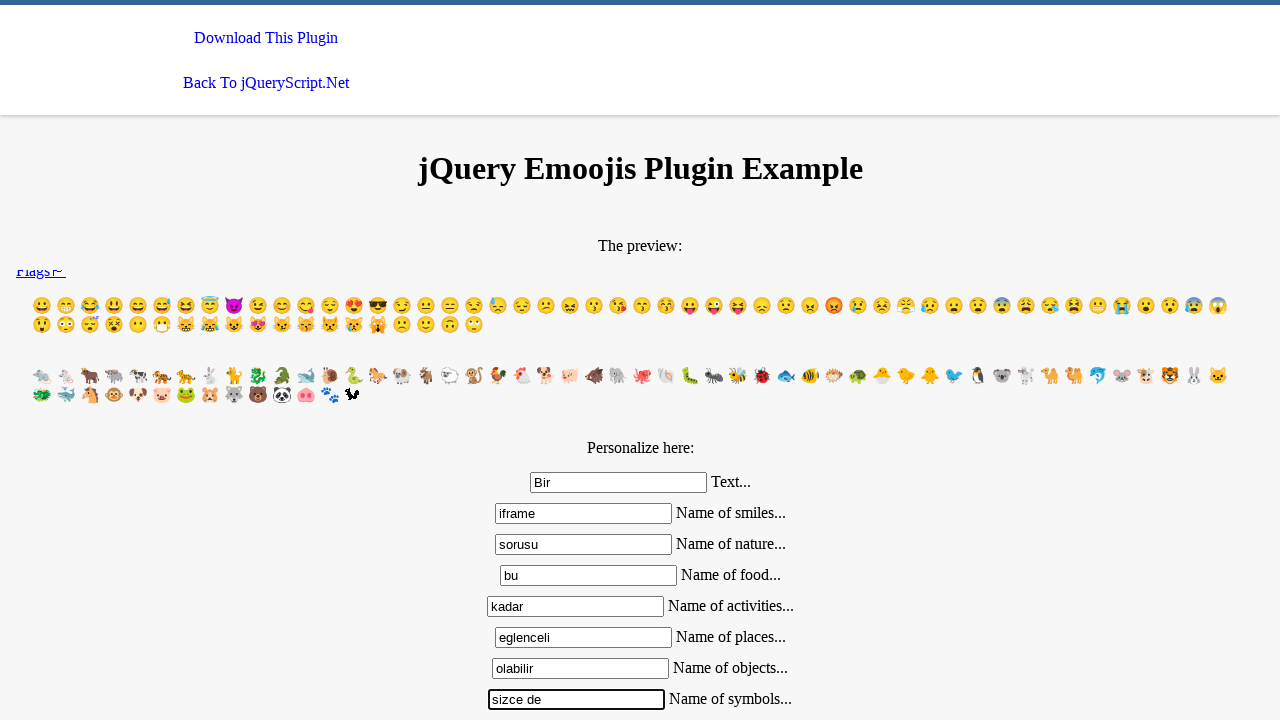

Filled text field 9 with 'oyle degil mi ?' on xpath=//input[@class='mdl-textfield__input'] >> nth=8
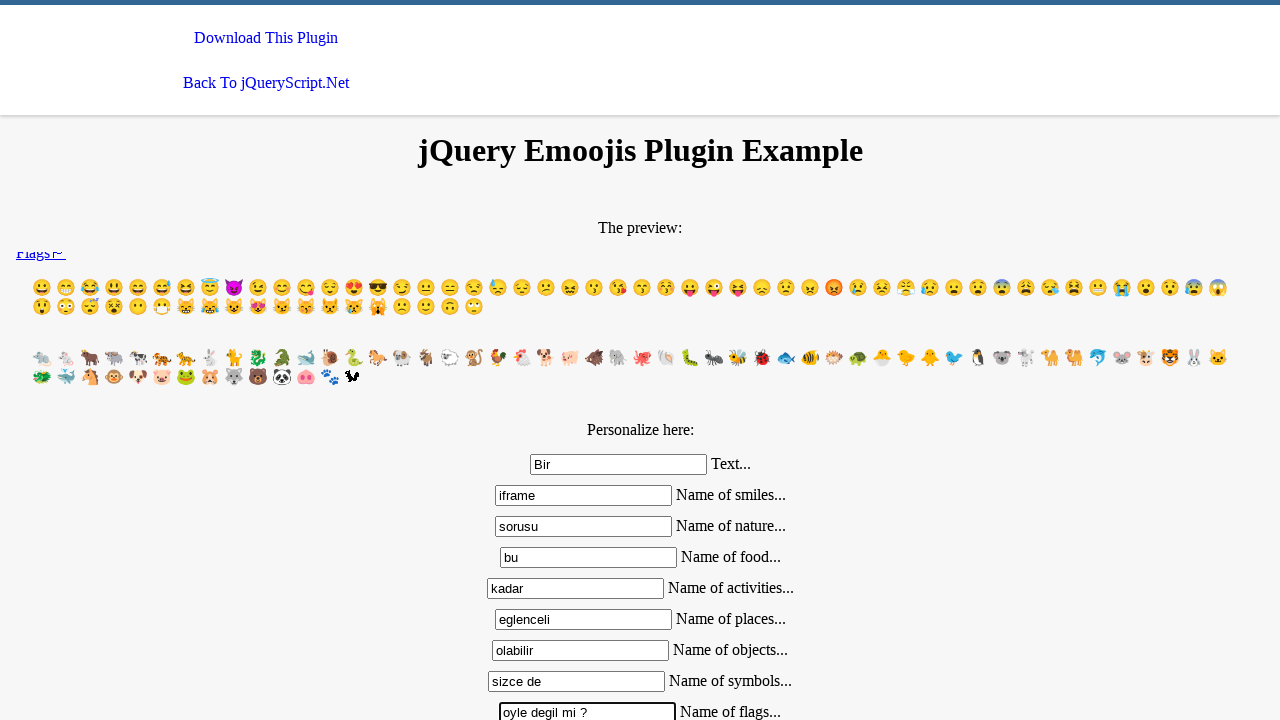

Filled text field 10 with '' on xpath=//input[@class='mdl-textfield__input'] >> nth=9
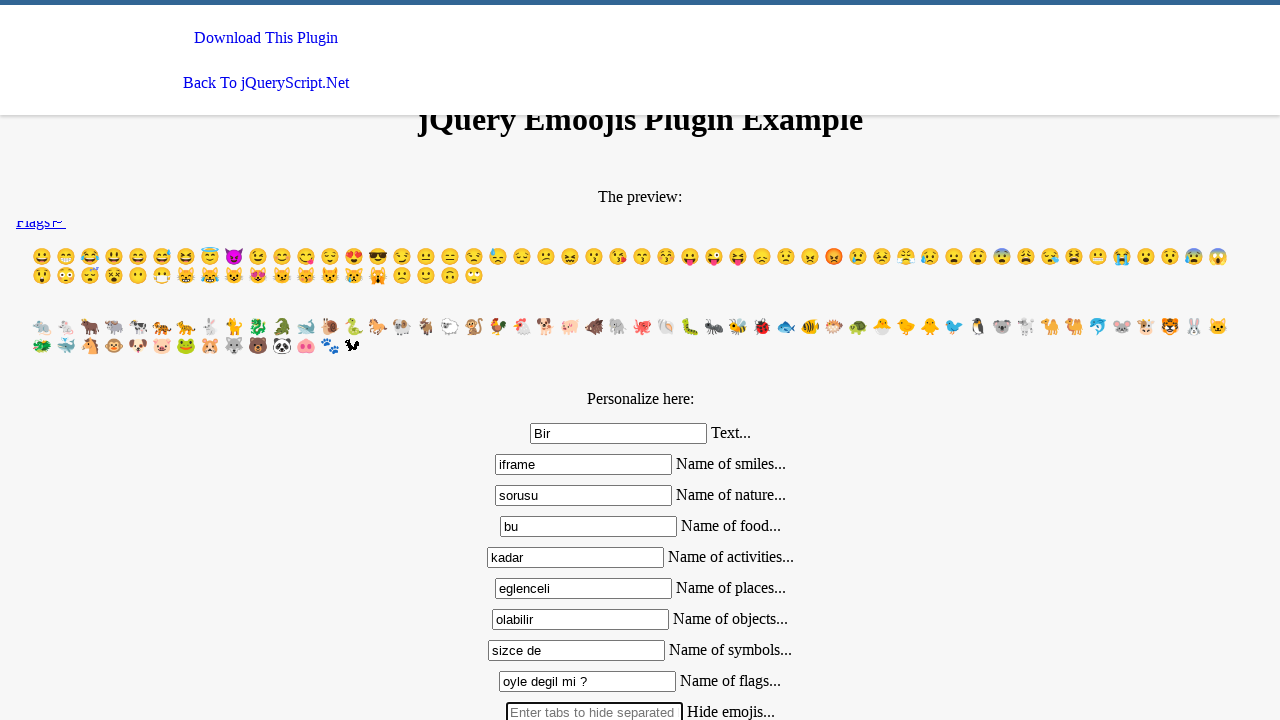

Filled text field 11 with '' on xpath=//input[@class='mdl-textfield__input'] >> nth=10
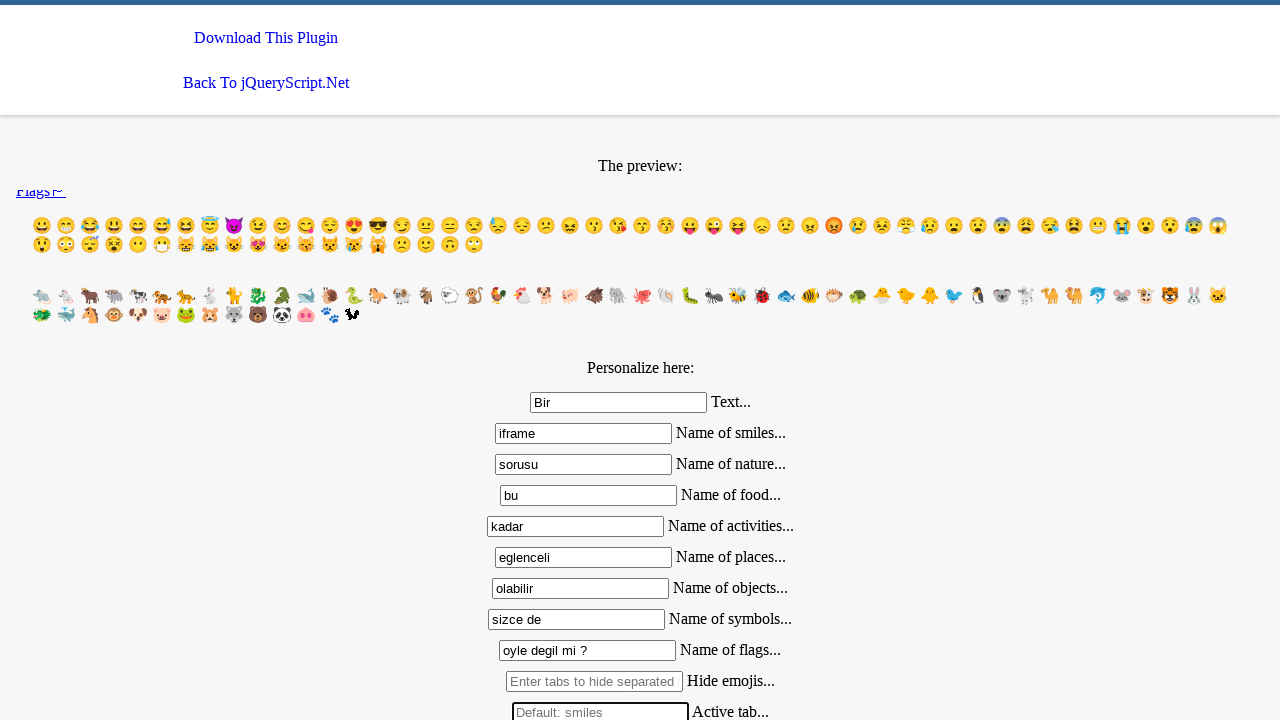

Clicked send button to submit form at (640, 524) on button#send
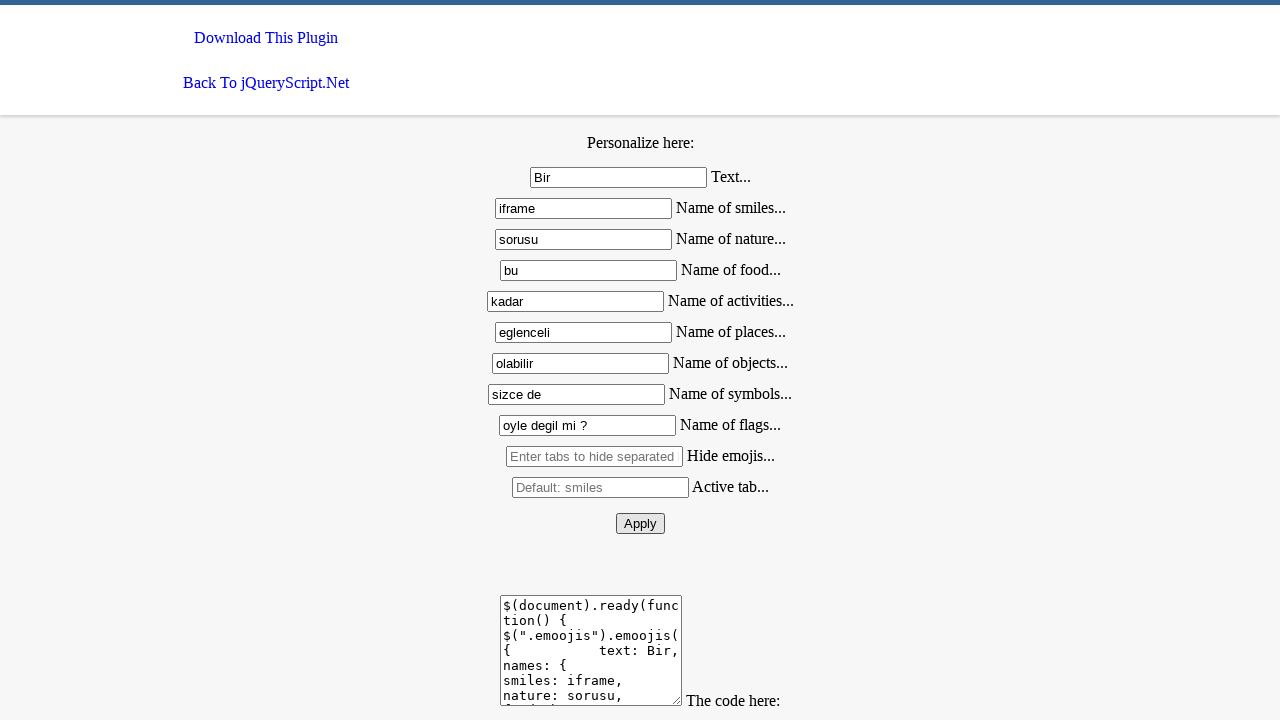

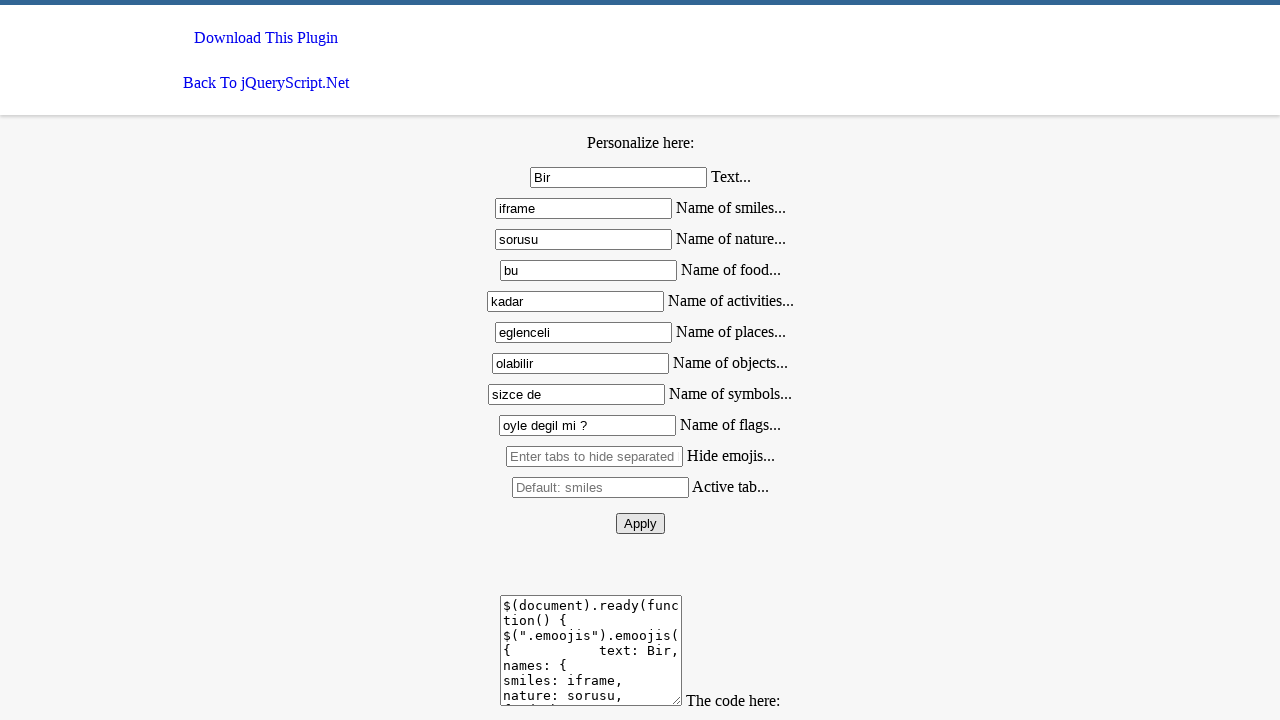